Verifies that the page title is "Authorization" on the login page

Starting URL: https://login2.nextbasecrm.com/

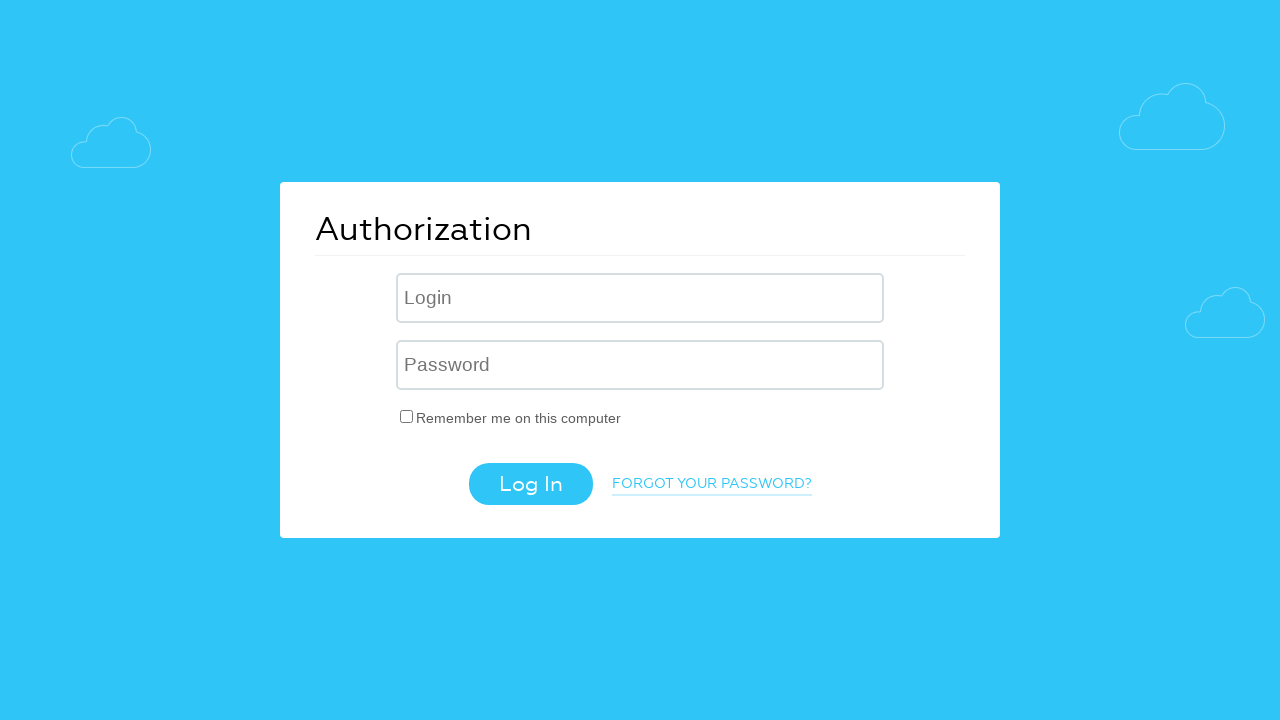

Navigated to login page at https://login2.nextbasecrm.com/
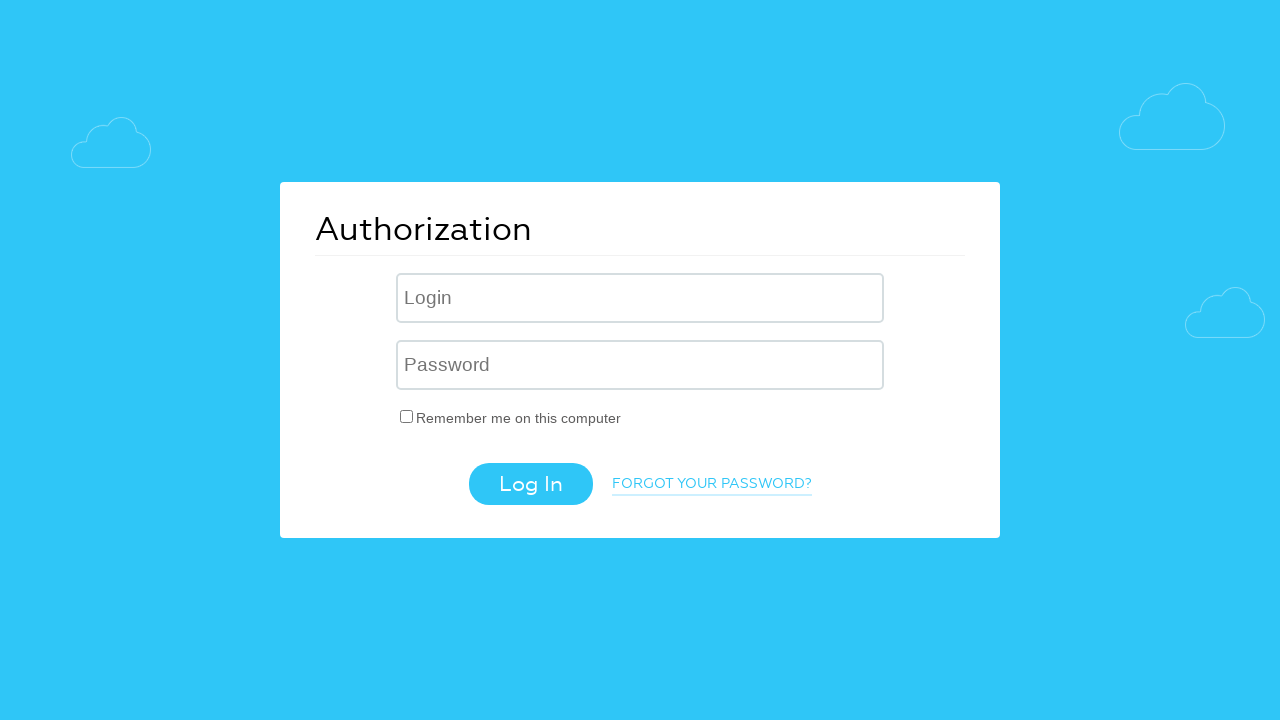

Verified page title is 'Authorization'
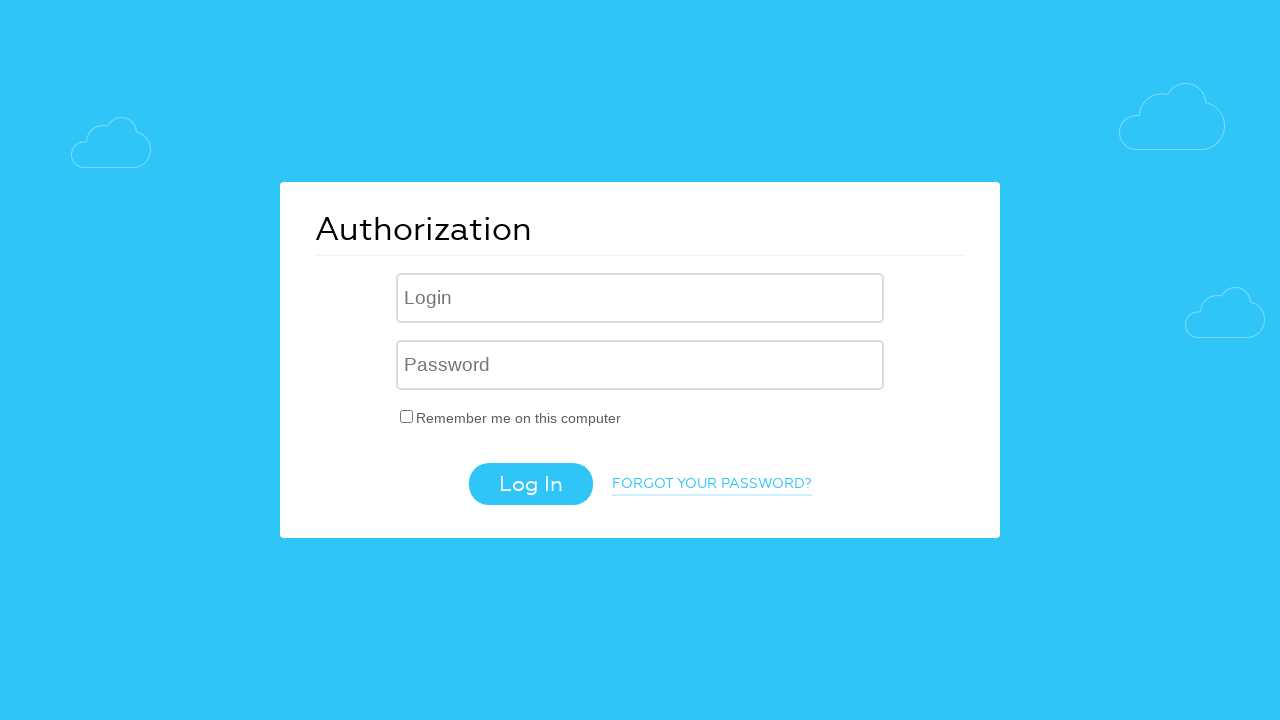

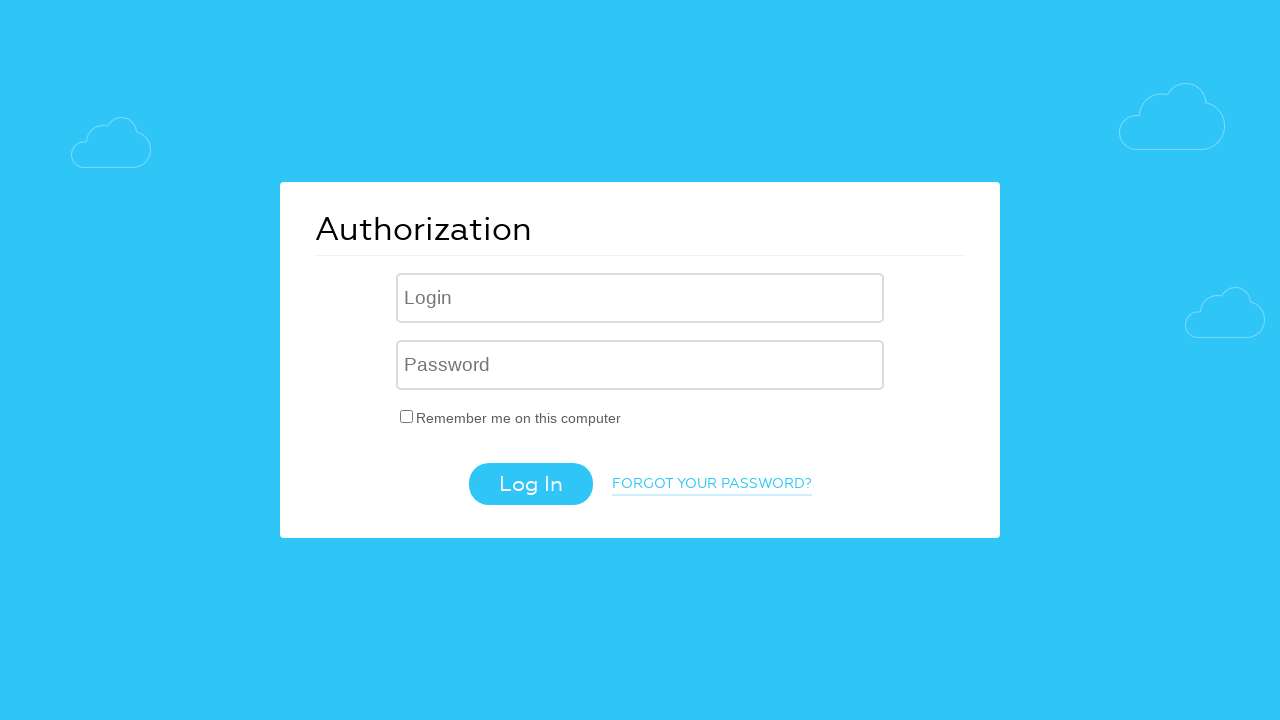